Tests context menu (right-click) and double-click functionality on dropdown elements

Starting URL: https://bonigarcia.dev/selenium-webdriver-java/dropdown-menu.html

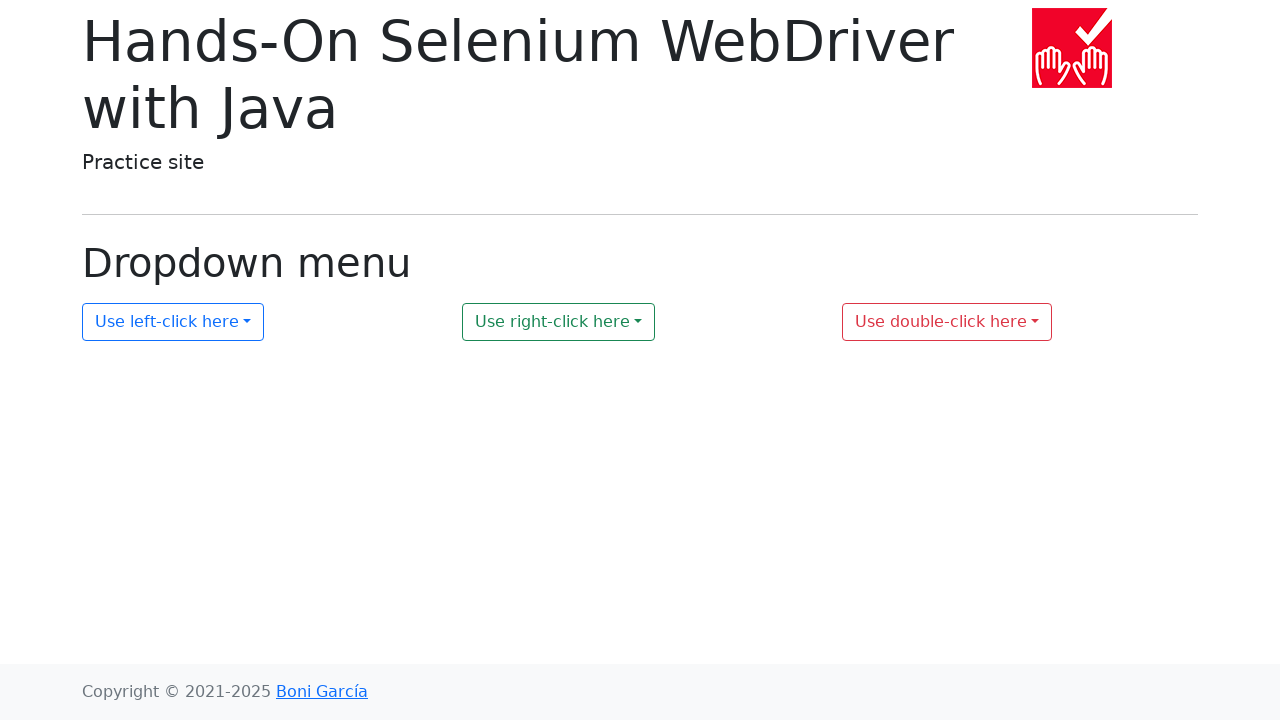

Right-clicked on dropdown 2 to open context menu at (559, 322) on #my-dropdown-2
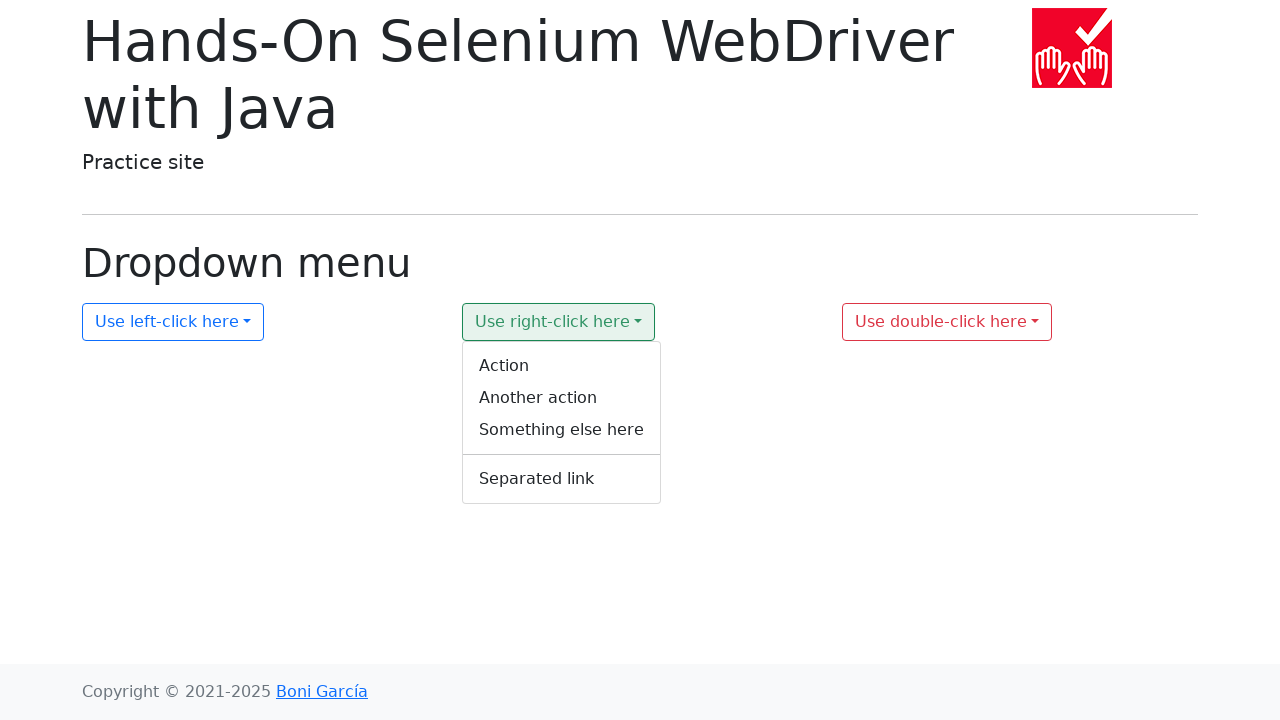

Context menu 2 appeared after right-click
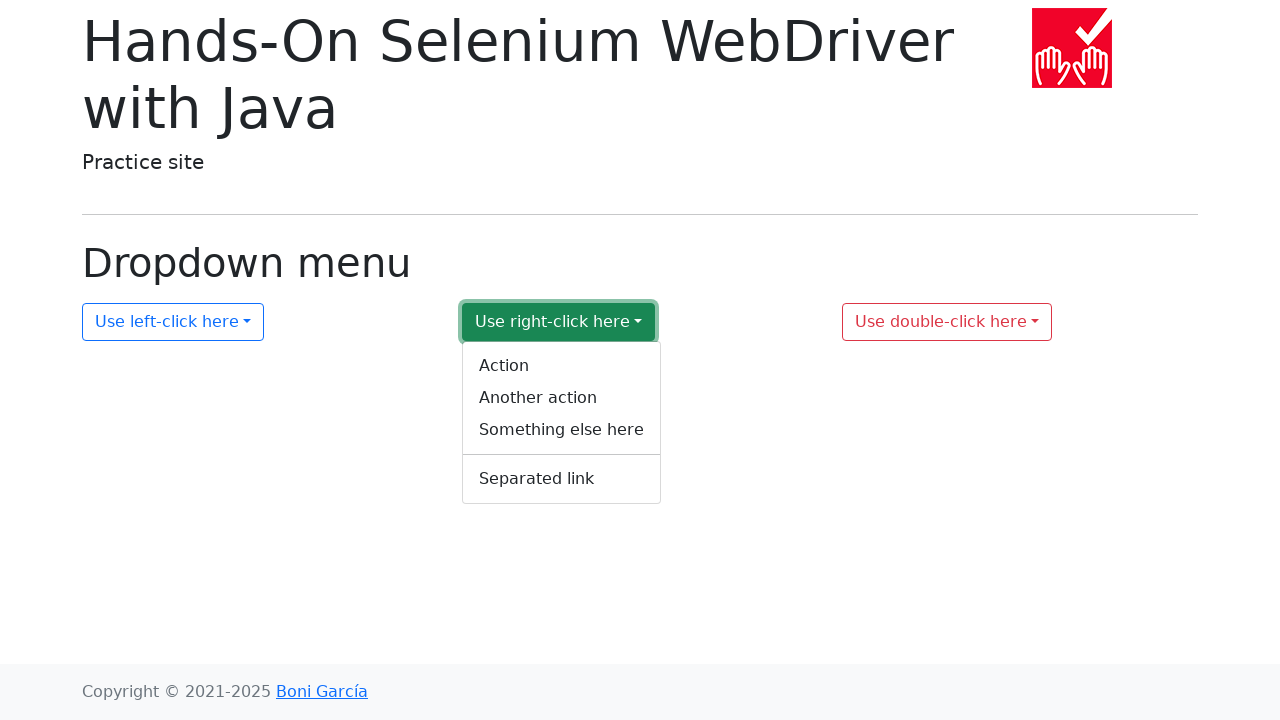

Double-clicked on dropdown 3 at (947, 322) on #my-dropdown-3
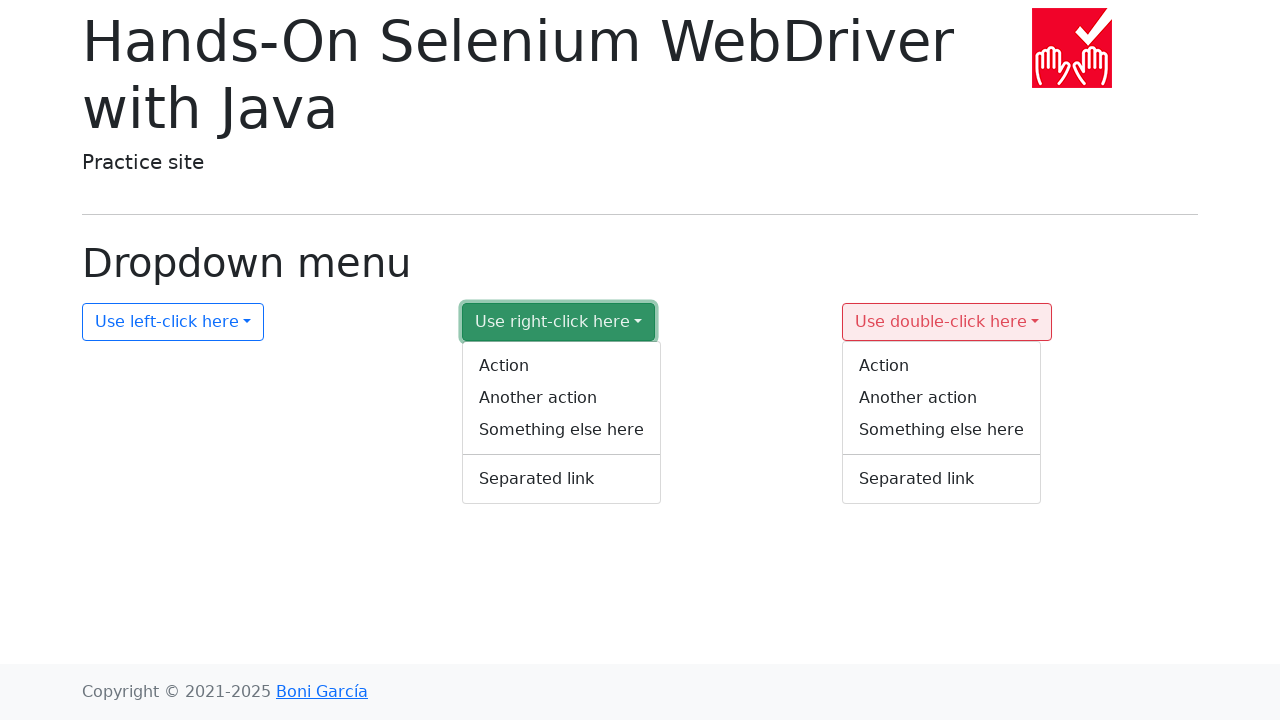

Context menu 3 appeared after double-click
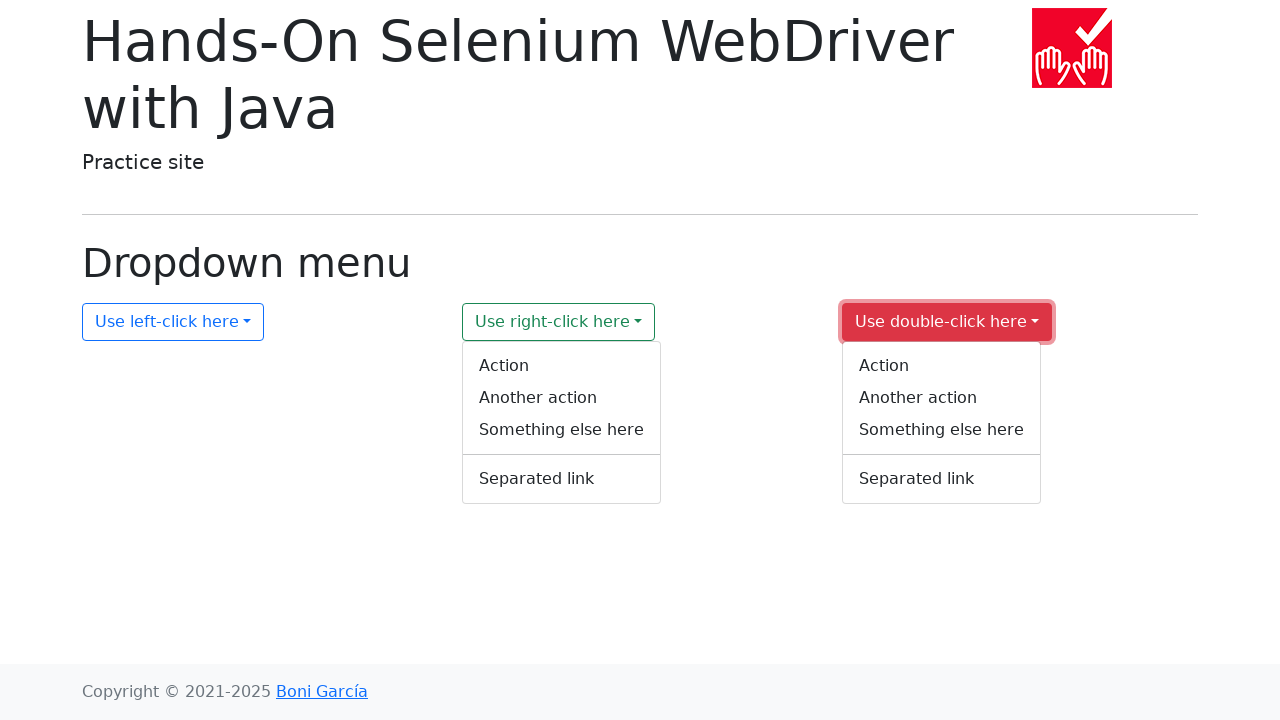

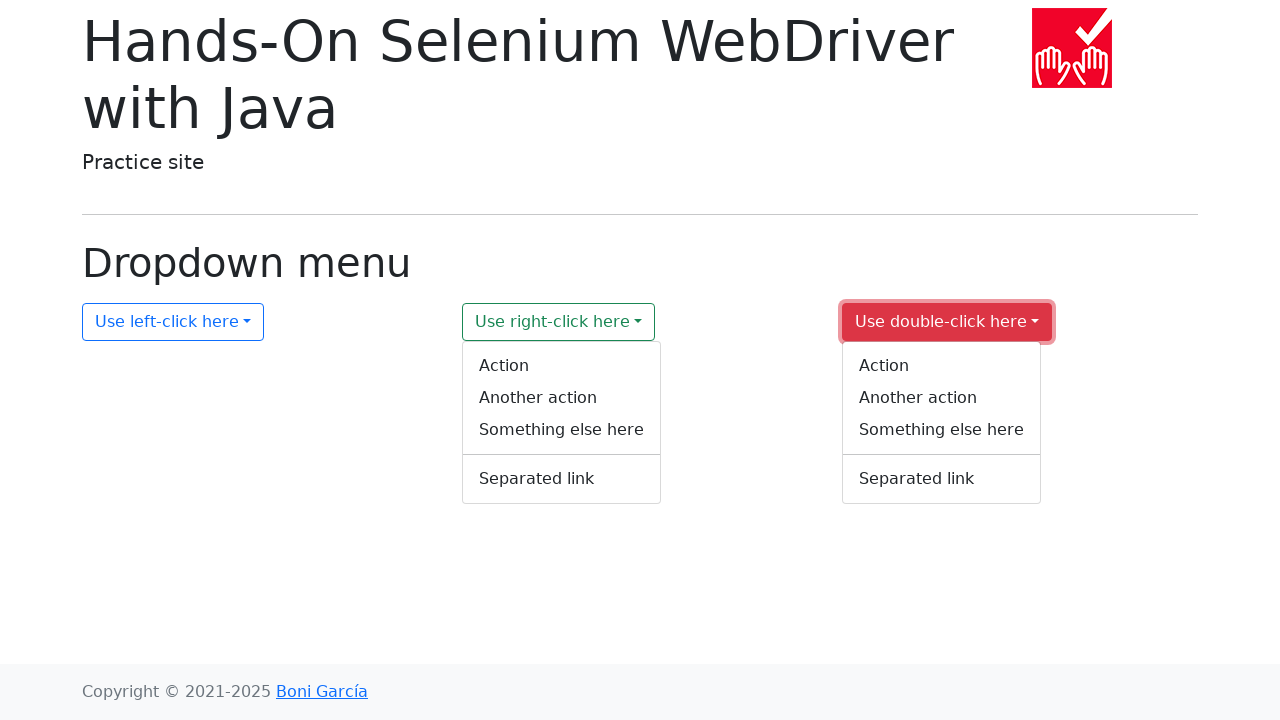